Tests editing a todo item by double-clicking and entering new text

Starting URL: https://demo.playwright.dev/todomvc

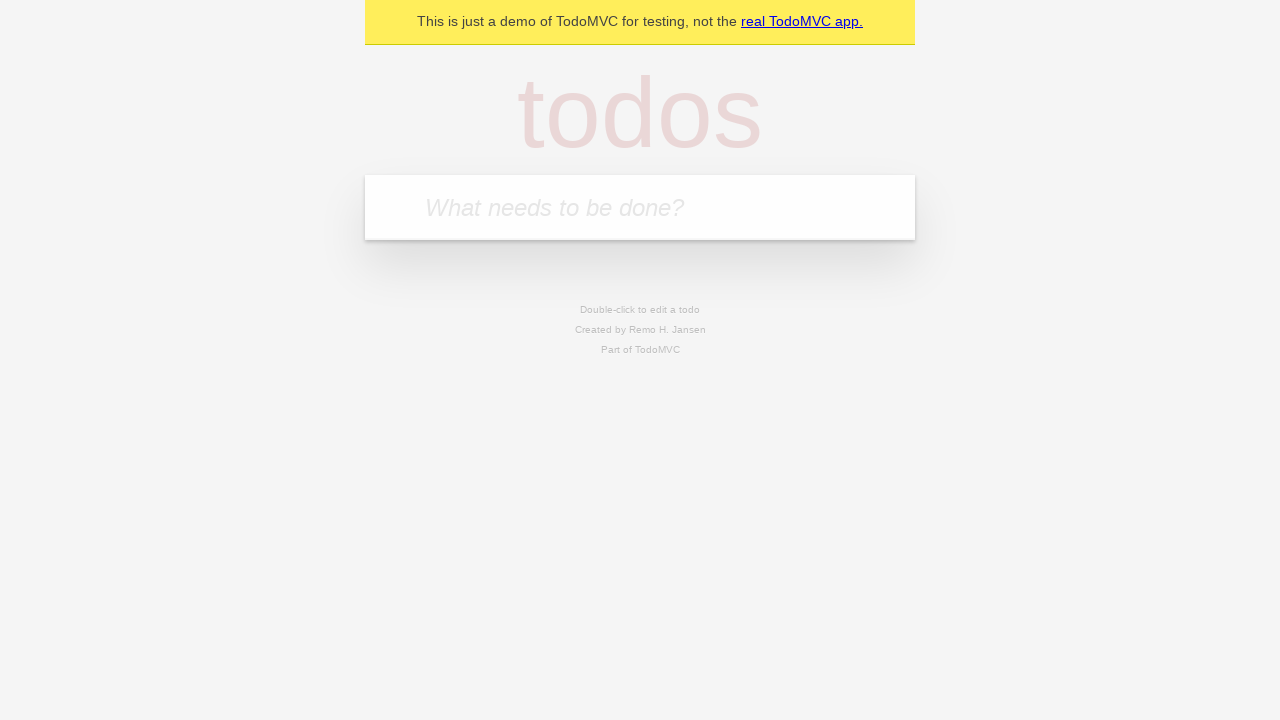

Filled todo input with 'buy some cheese' on internal:attr=[placeholder="What needs to be done?"i]
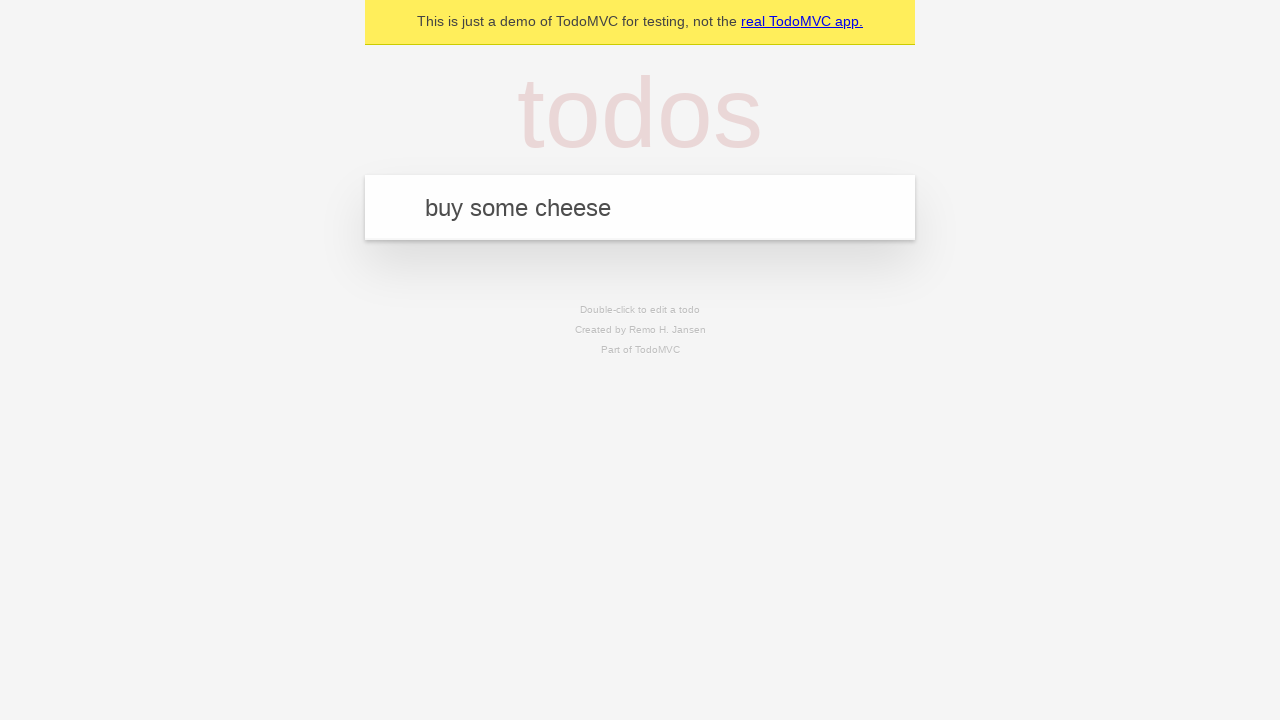

Pressed Enter to add first todo item on internal:attr=[placeholder="What needs to be done?"i]
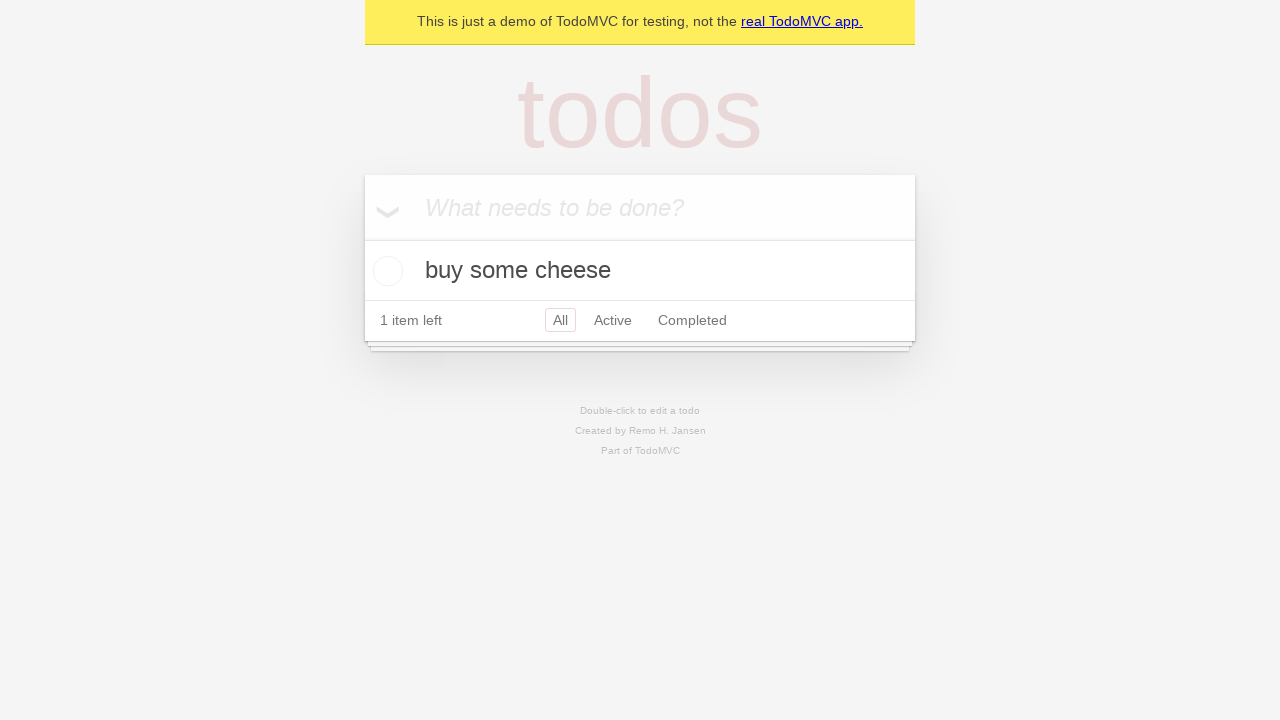

Filled todo input with 'feed the cat' on internal:attr=[placeholder="What needs to be done?"i]
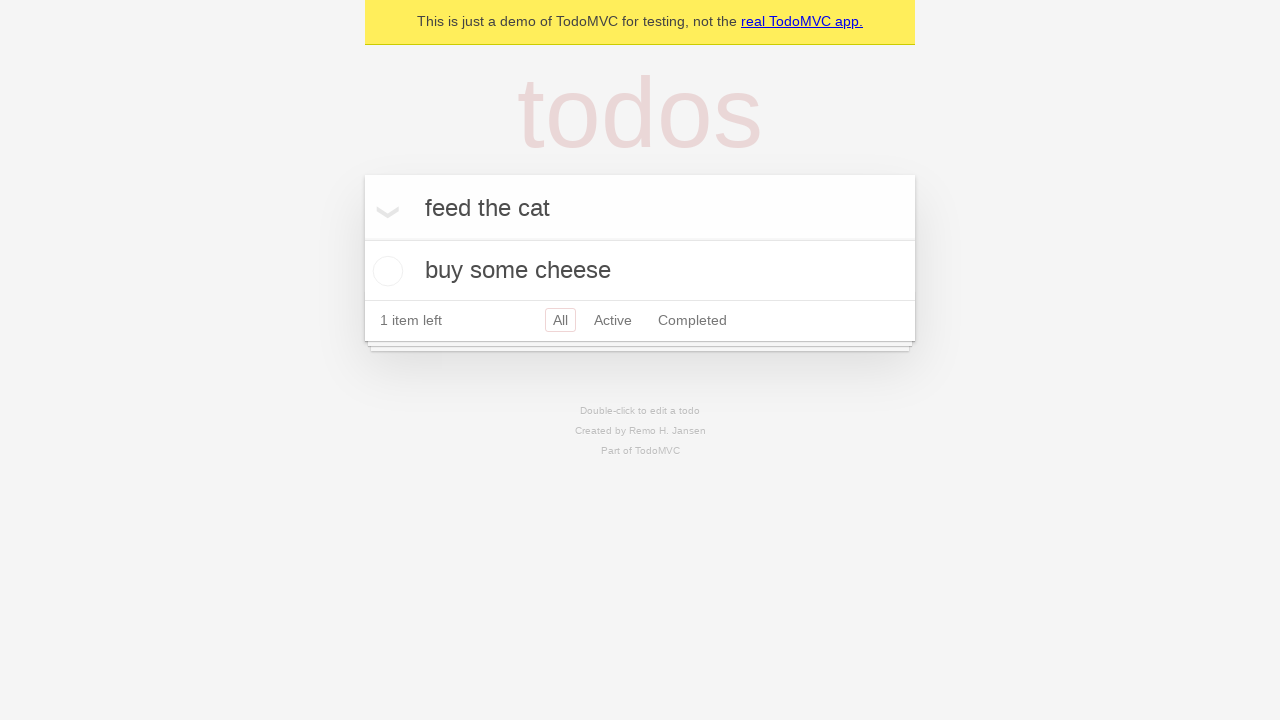

Pressed Enter to add second todo item on internal:attr=[placeholder="What needs to be done?"i]
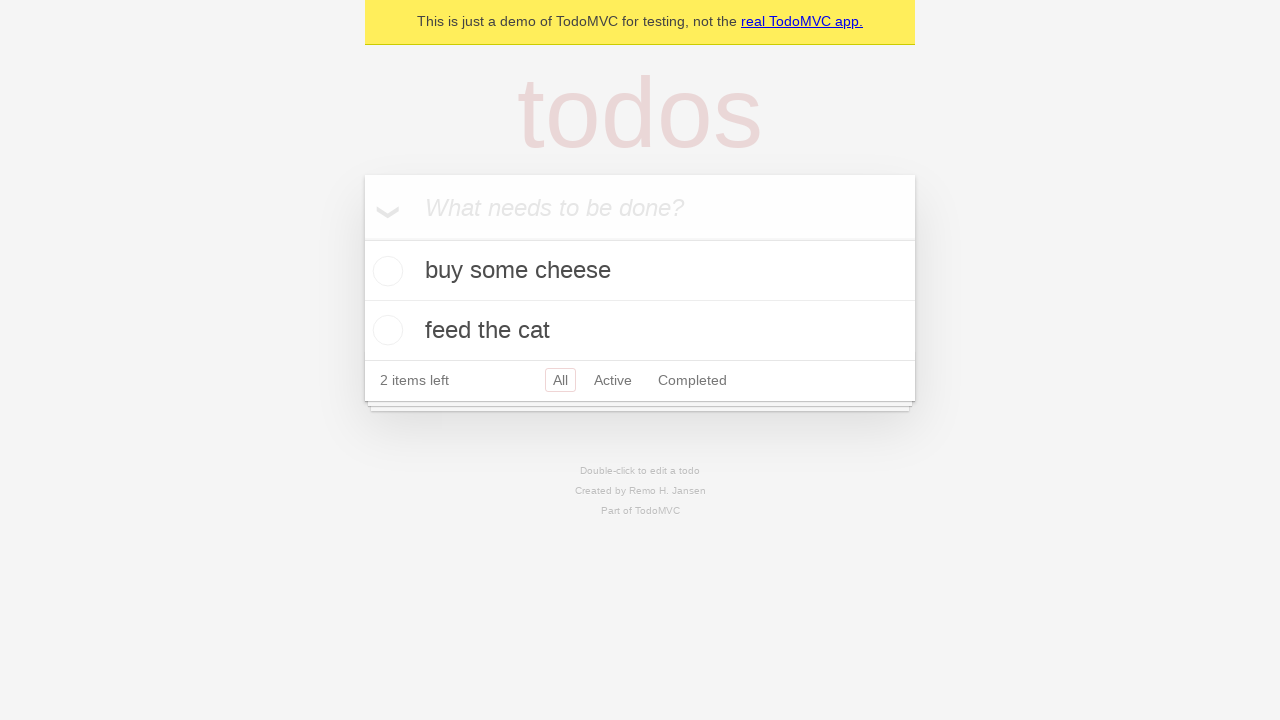

Filled todo input with 'book a doctors appointment' on internal:attr=[placeholder="What needs to be done?"i]
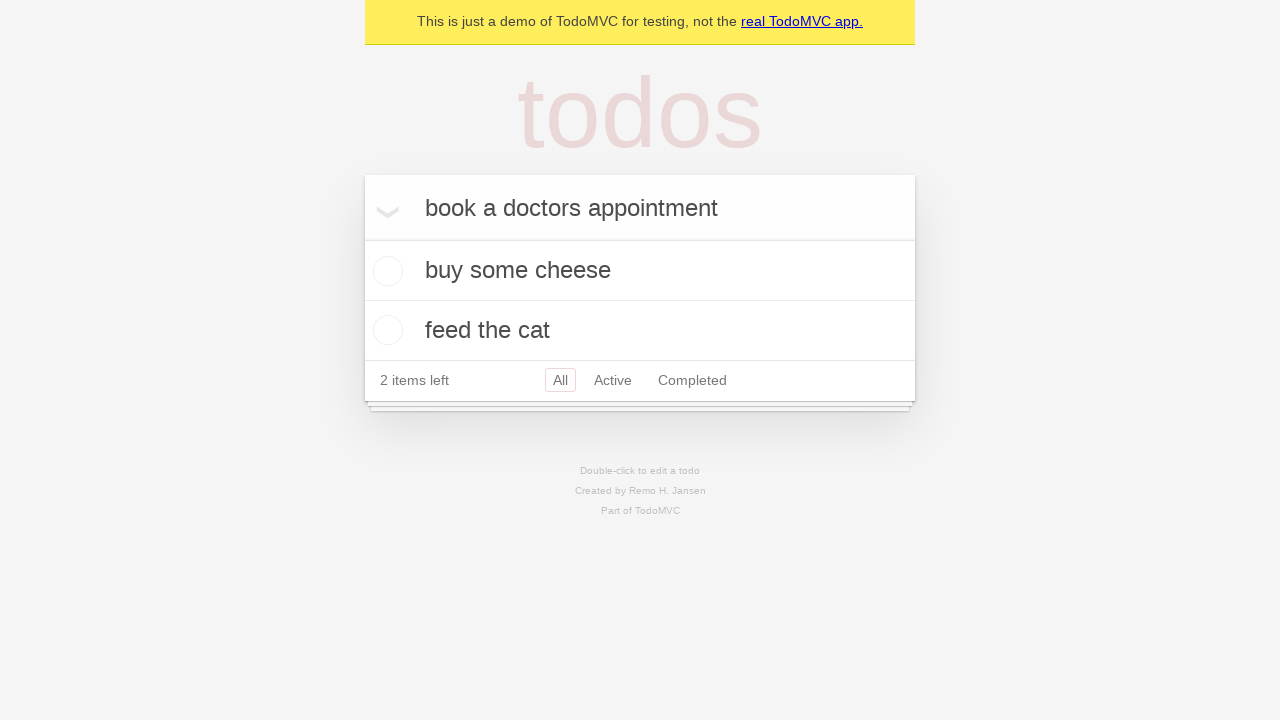

Pressed Enter to add third todo item on internal:attr=[placeholder="What needs to be done?"i]
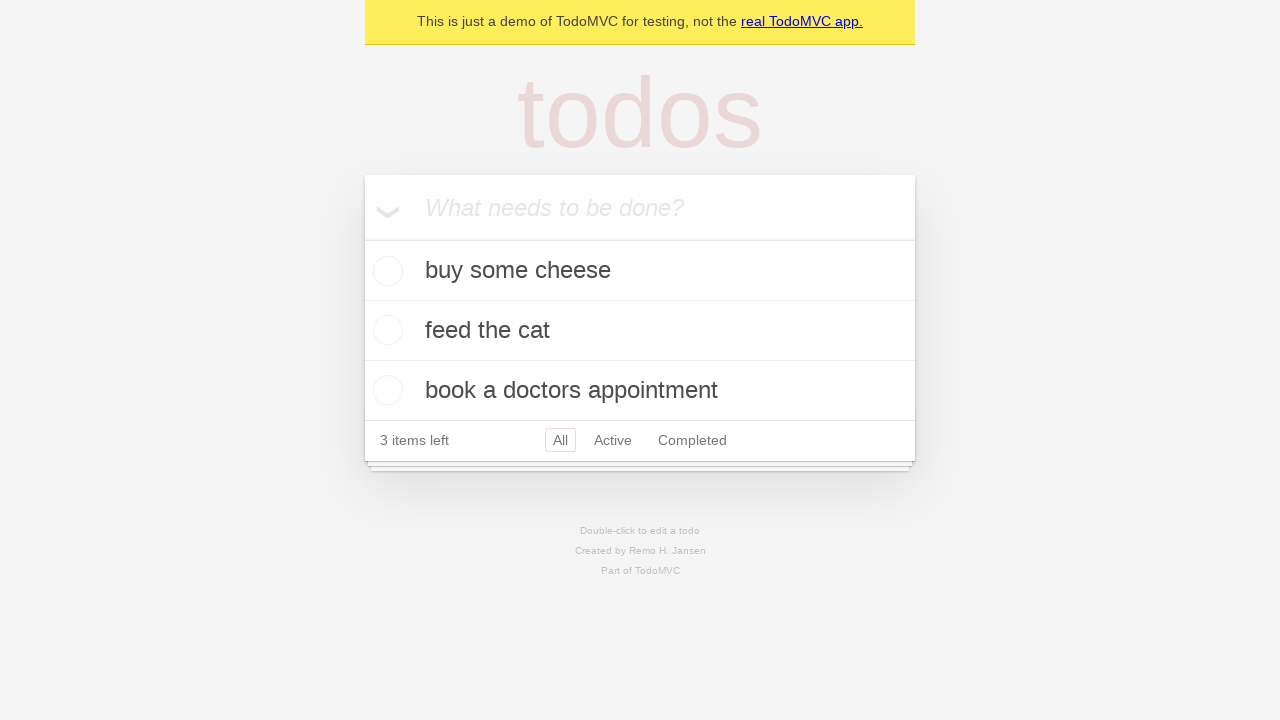

Double-clicked second todo item to enter edit mode at (640, 331) on internal:testid=[data-testid="todo-item"s] >> nth=1
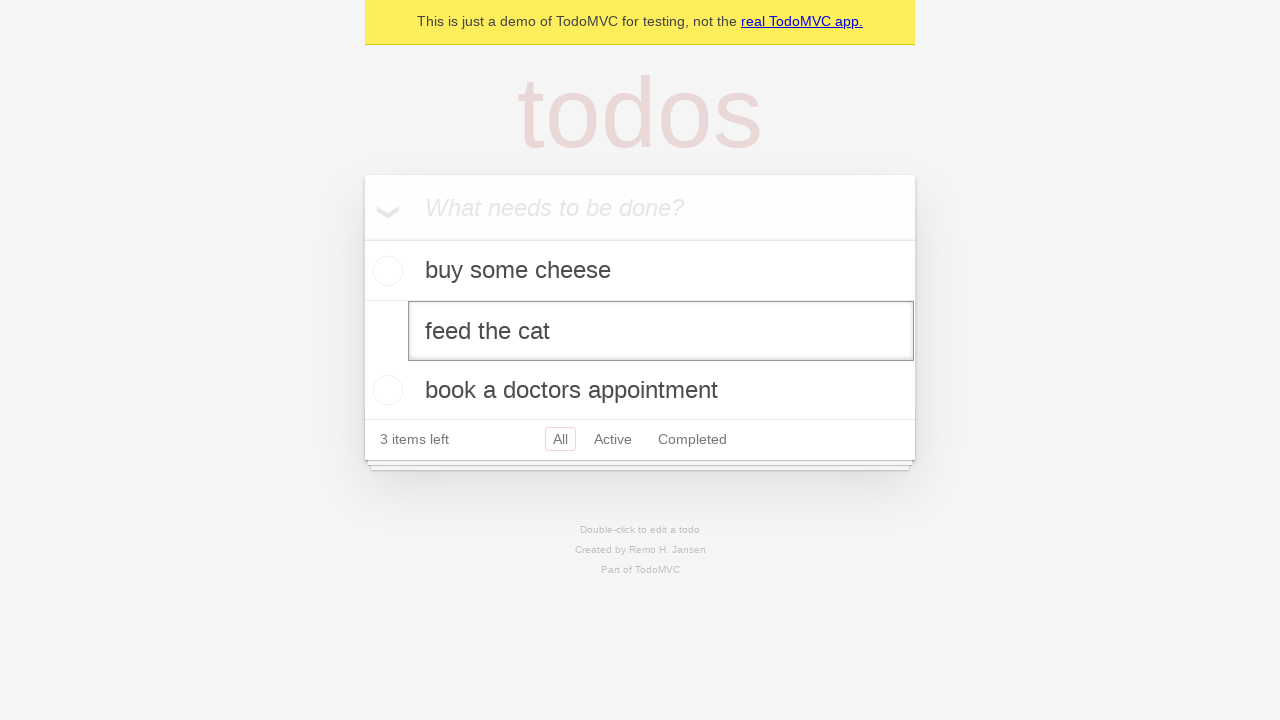

Filled edit textbox with 'buy some sausages' on internal:testid=[data-testid="todo-item"s] >> nth=1 >> internal:role=textbox[nam
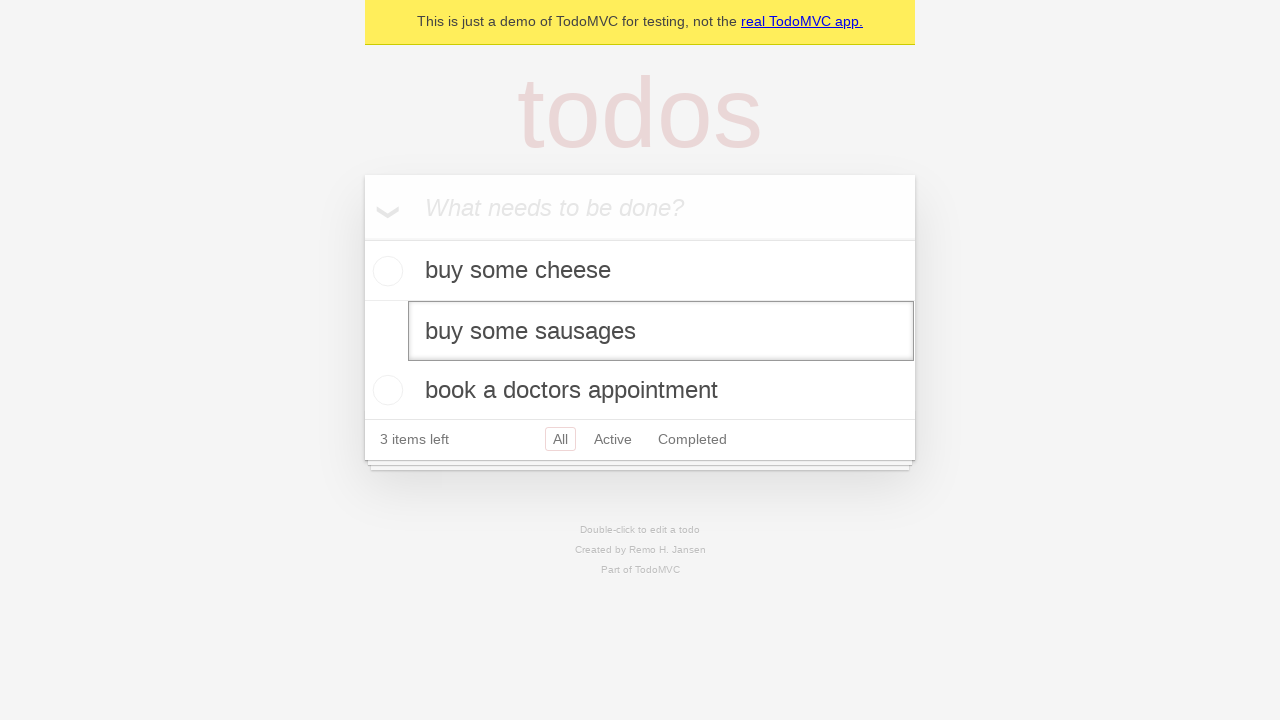

Pressed Enter to confirm edit and save new todo text on internal:testid=[data-testid="todo-item"s] >> nth=1 >> internal:role=textbox[nam
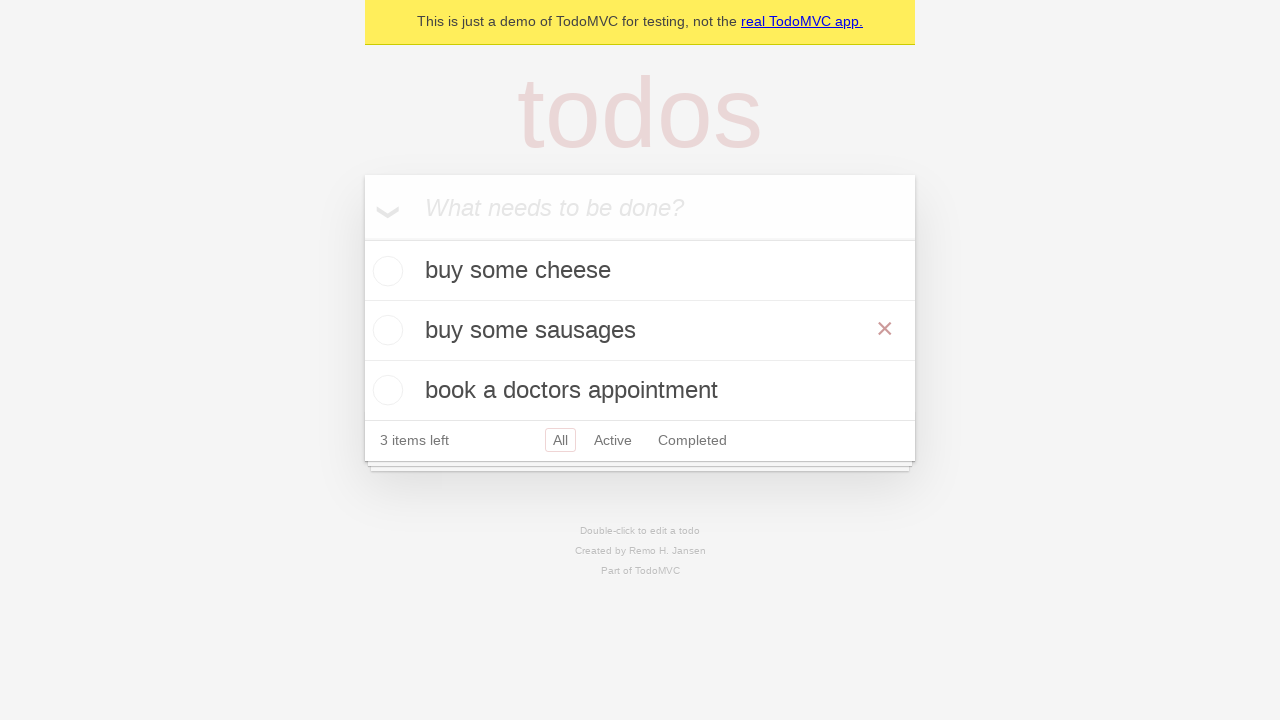

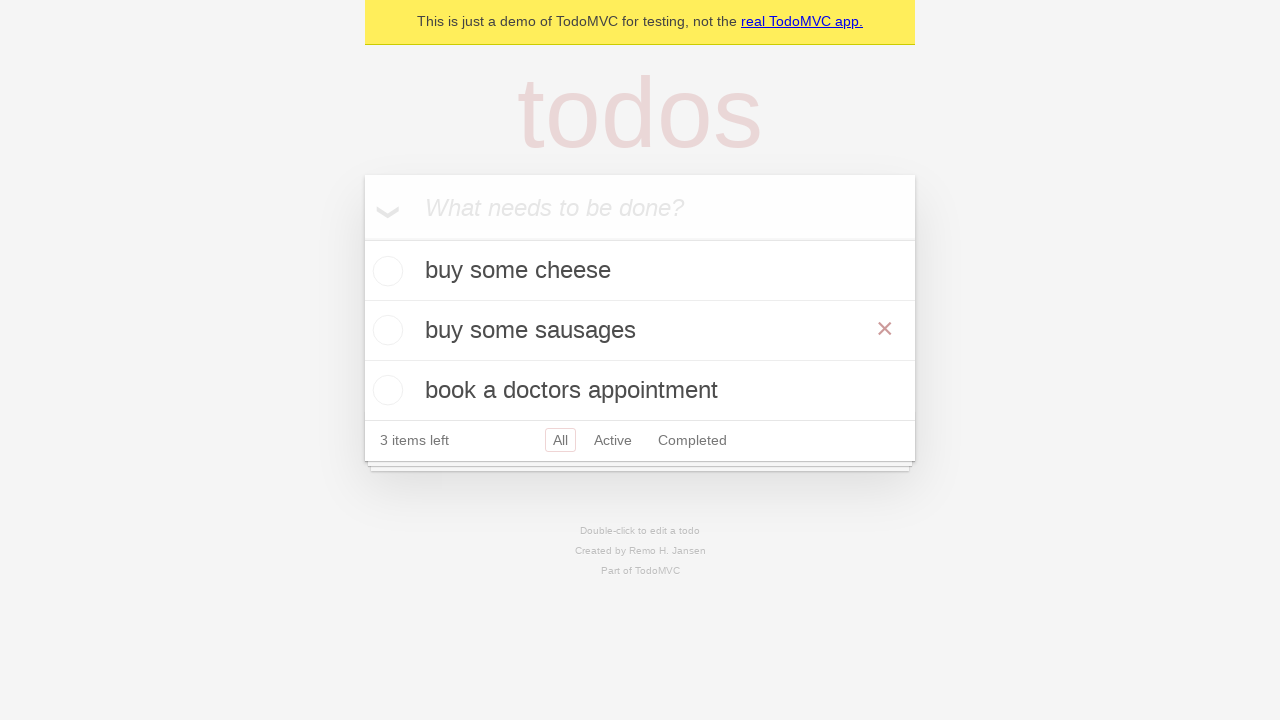